Navigates to Carbon code image generator with a code snippet, then clicks the export menu and selects PNG export to download the generated code image.

Starting URL: https://carbon.now.sh?l=python&code=print(%22Hello%2C%20World!%22)

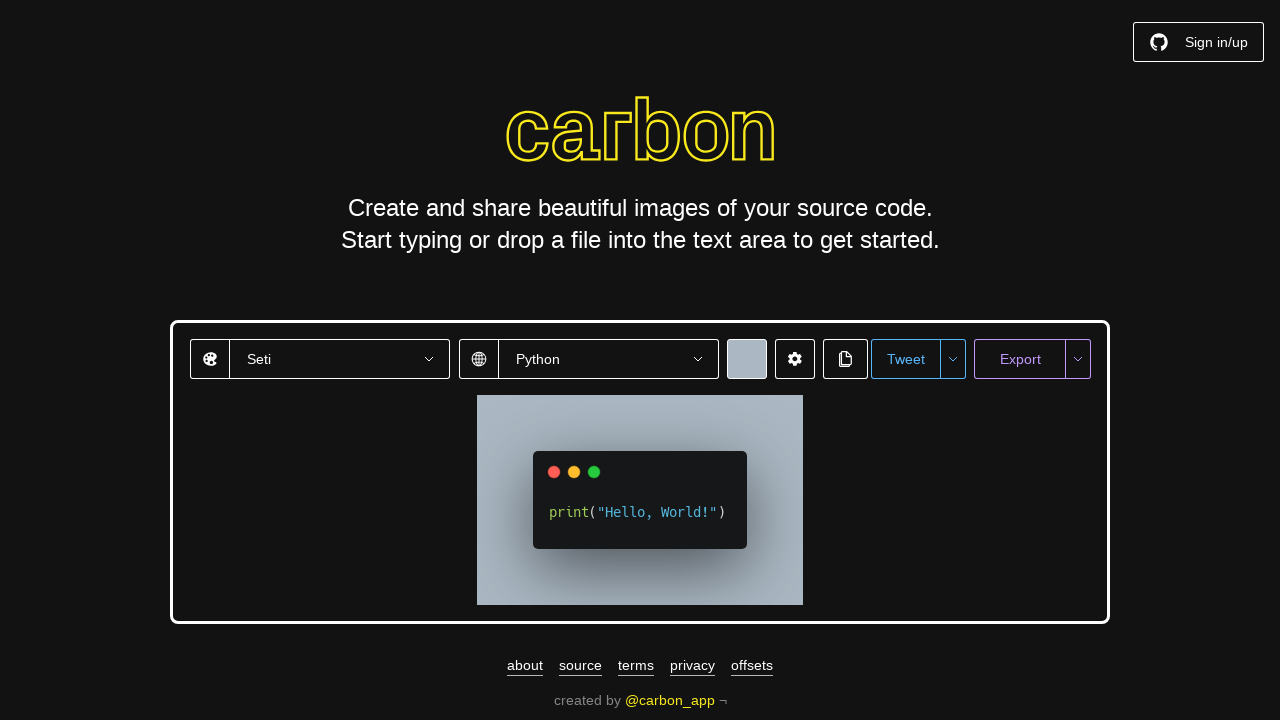

Clicked export menu button at (1078, 359) on #export-menu
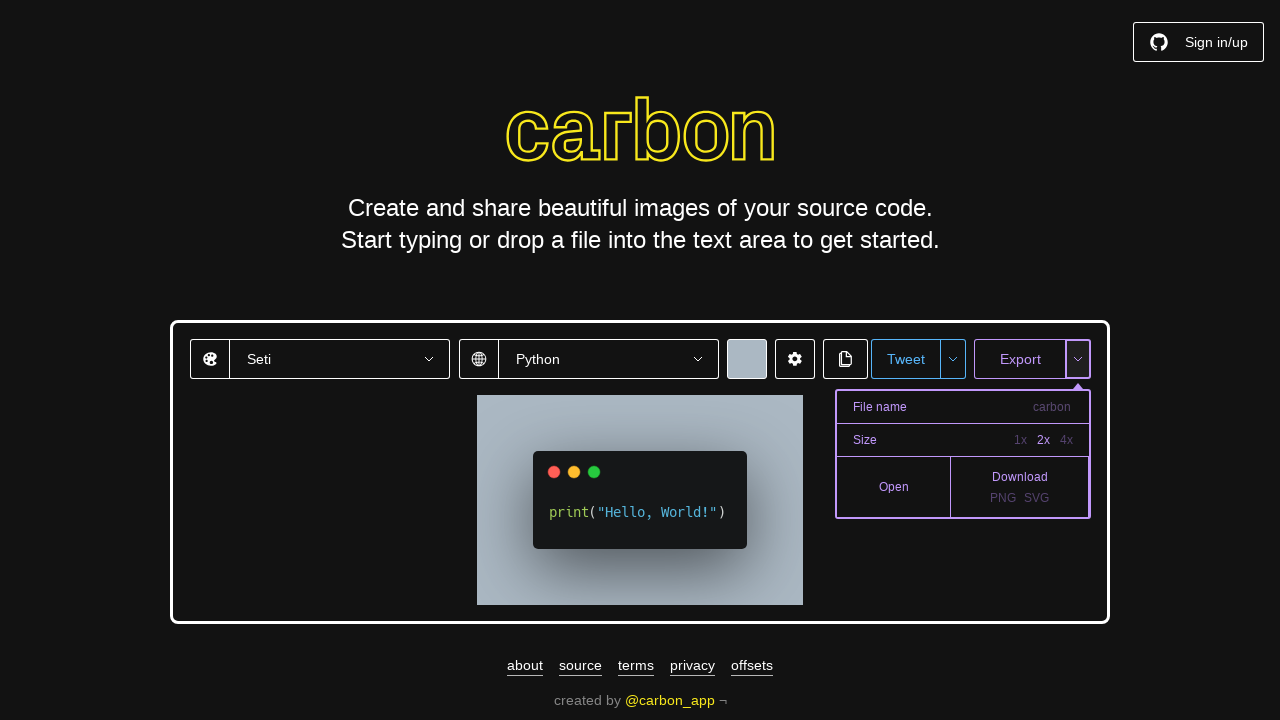

Clicked PNG export option at (1003, 498) on #export-png
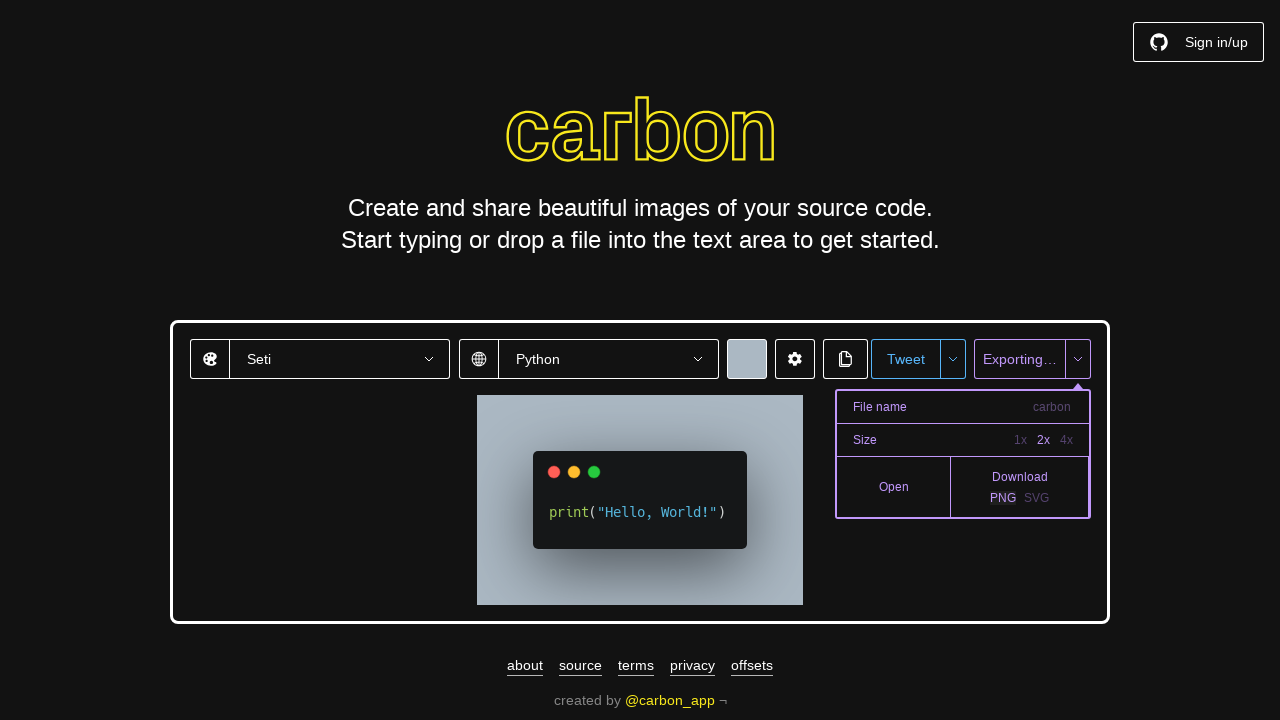

Waited for download to initiate
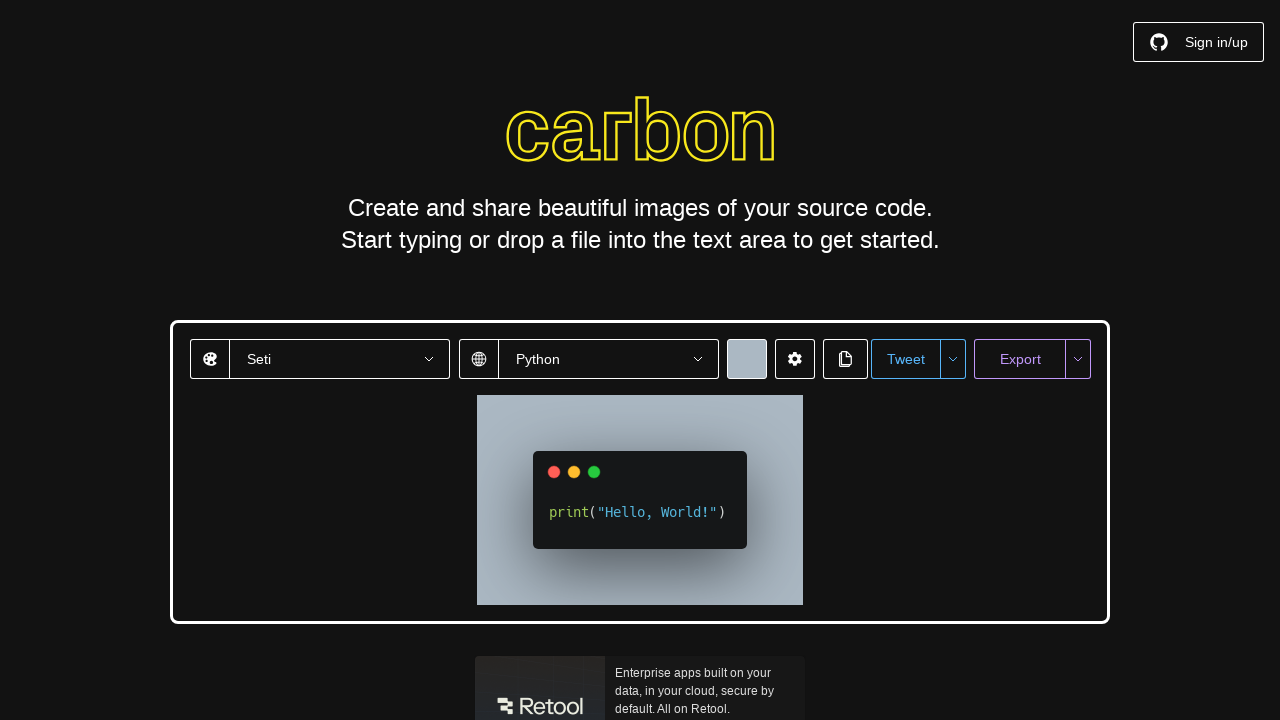

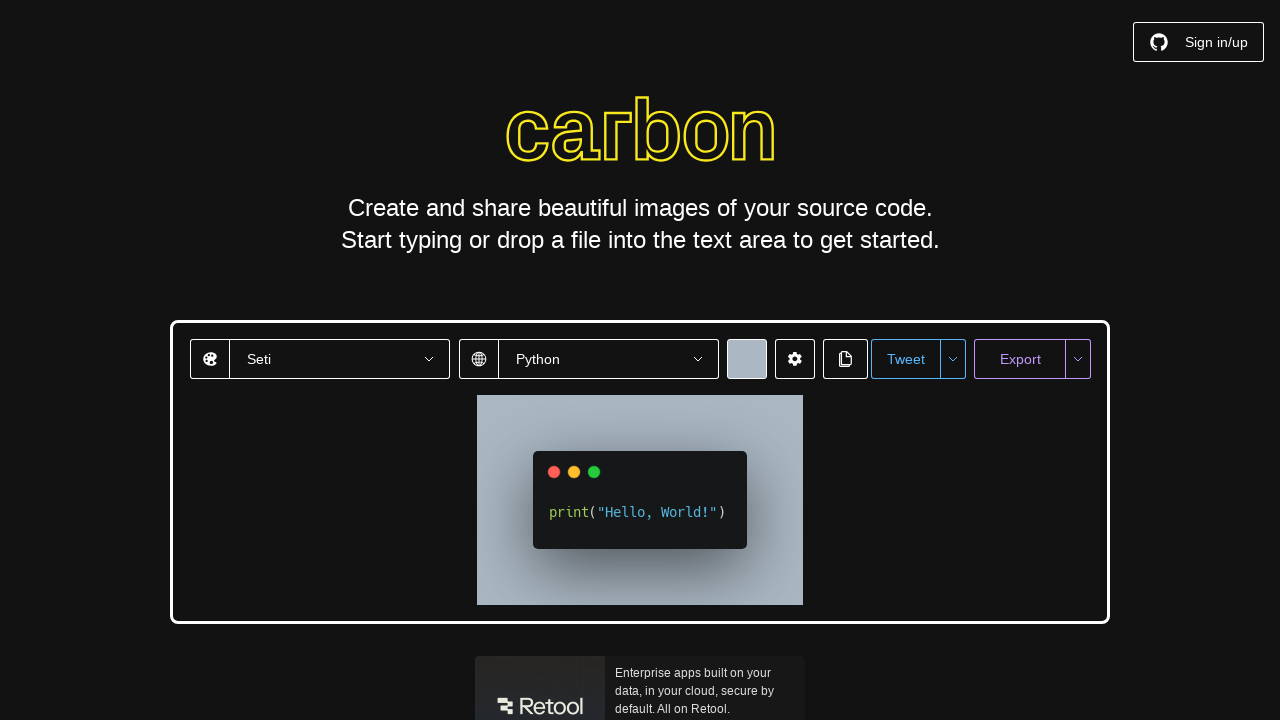